Tests hover functionality by hovering over the first avatar image and verifying that additional user information (caption) becomes visible after the hover action.

Starting URL: http://the-internet.herokuapp.com/hovers

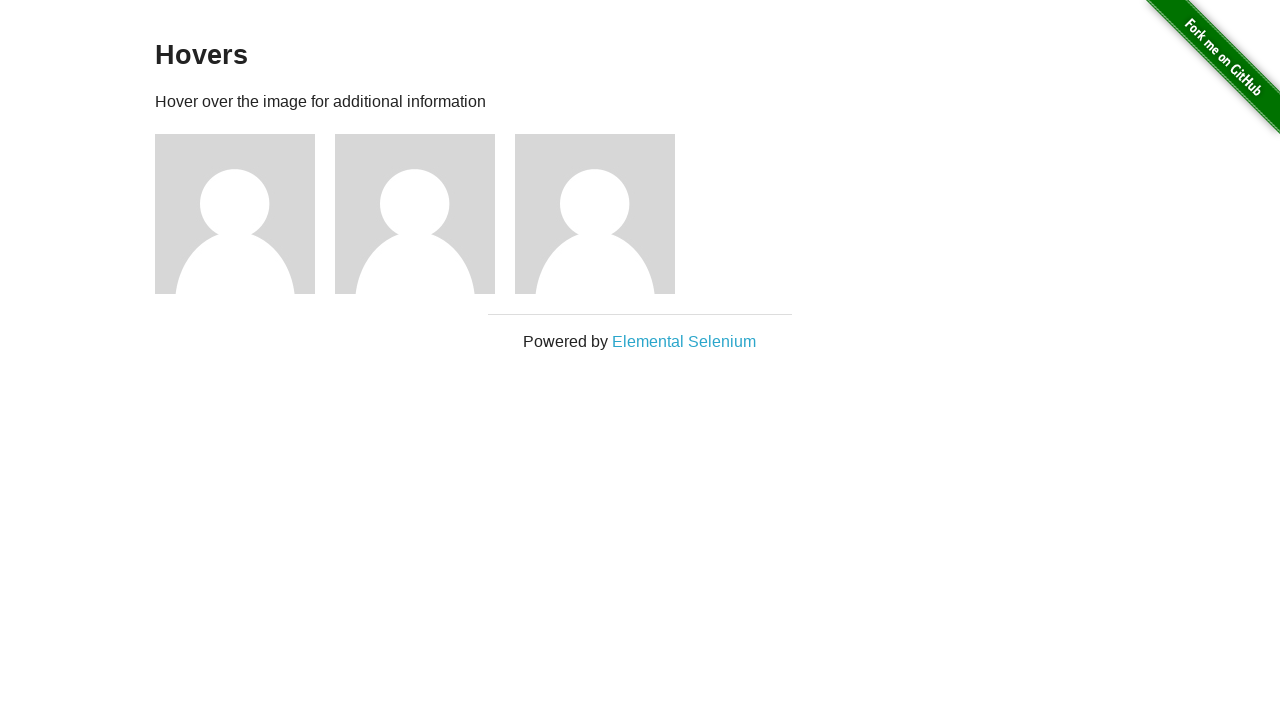

Located the first avatar figure element
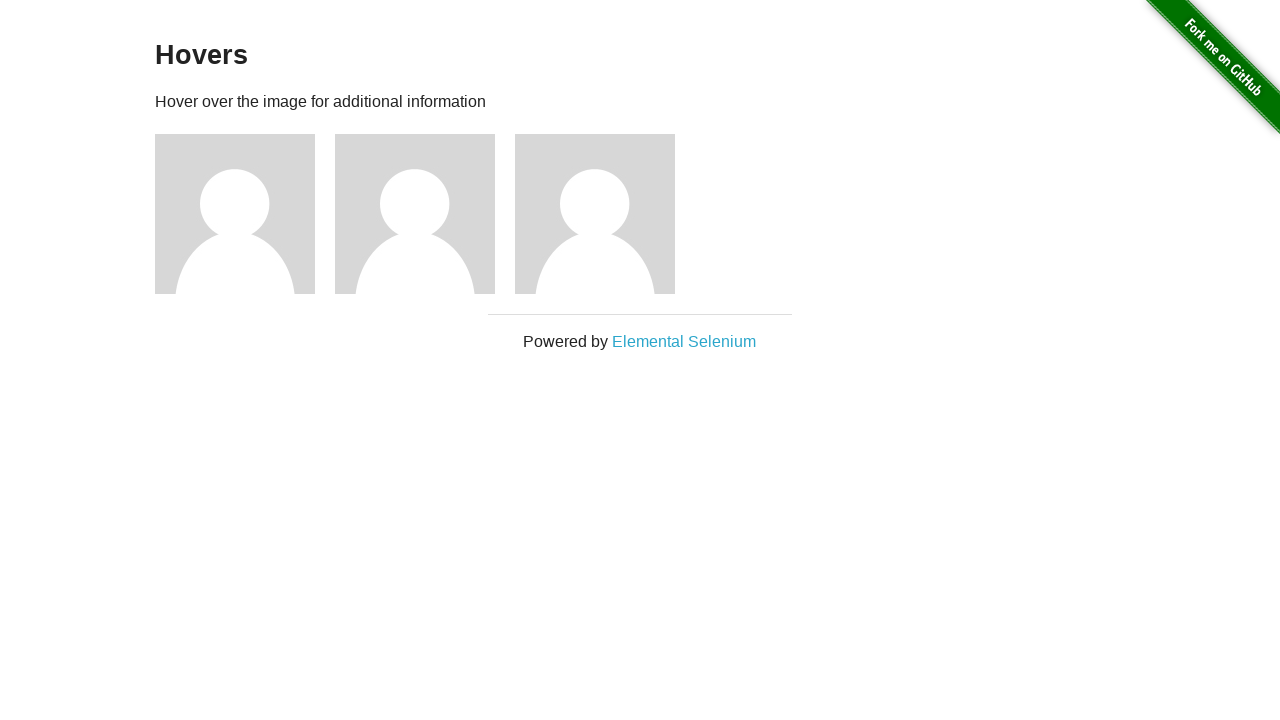

Hovered over the first avatar image at (245, 214) on .figure >> nth=0
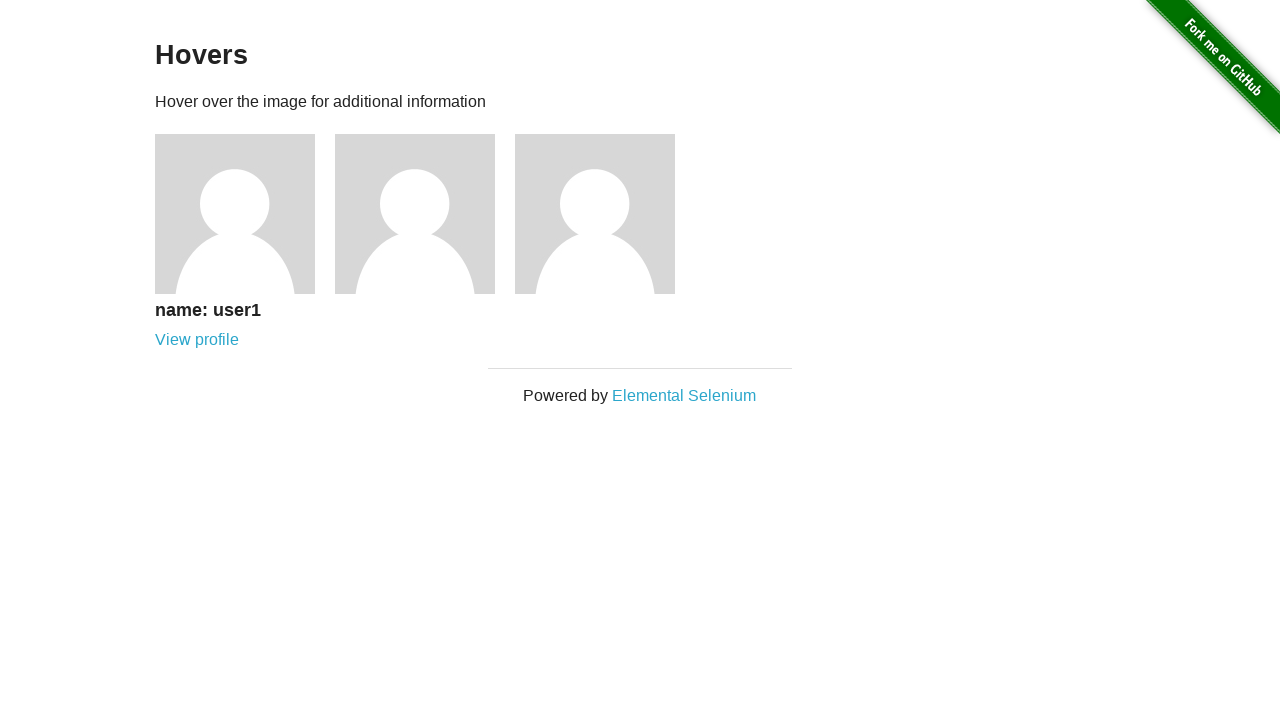

Caption became visible after hover
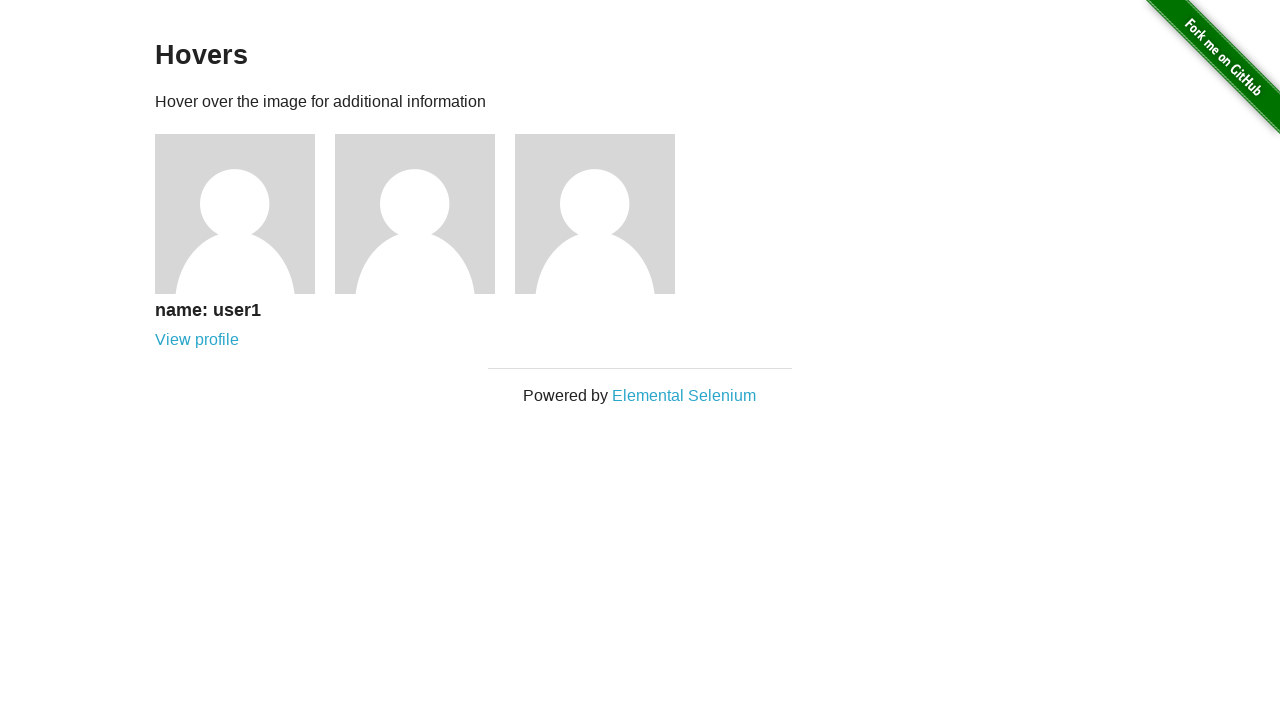

Verified that the caption is visible
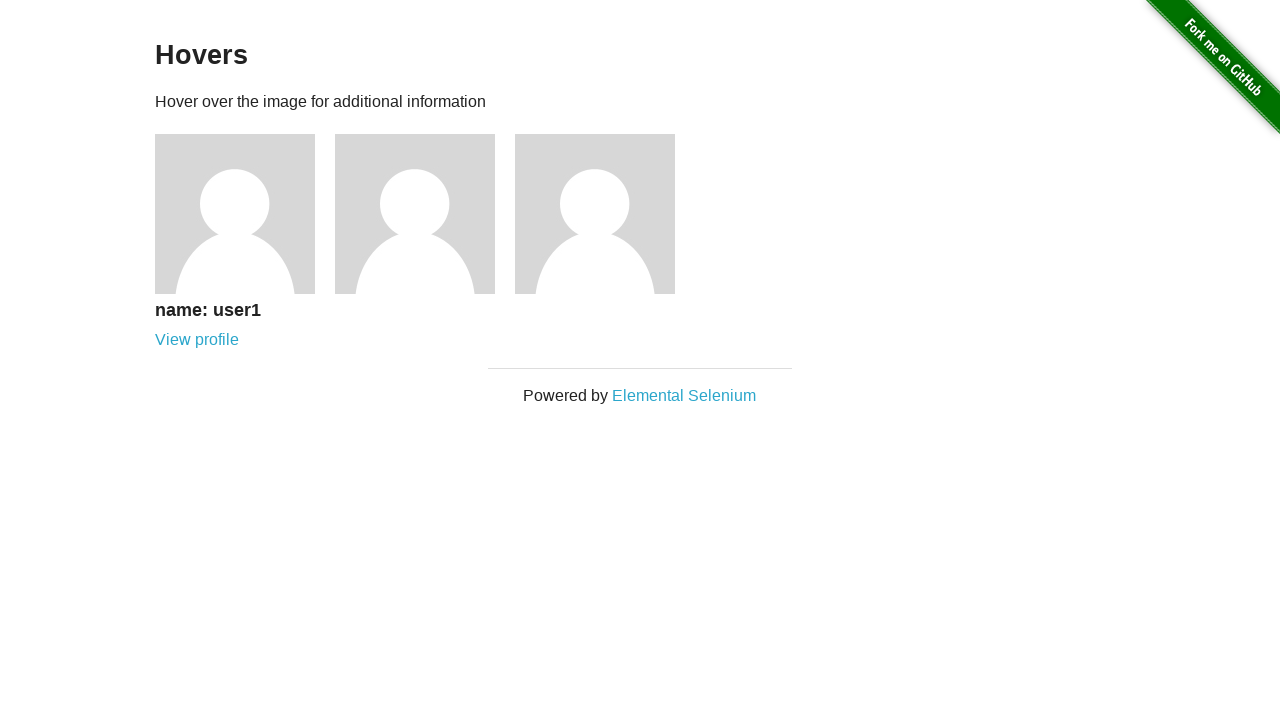

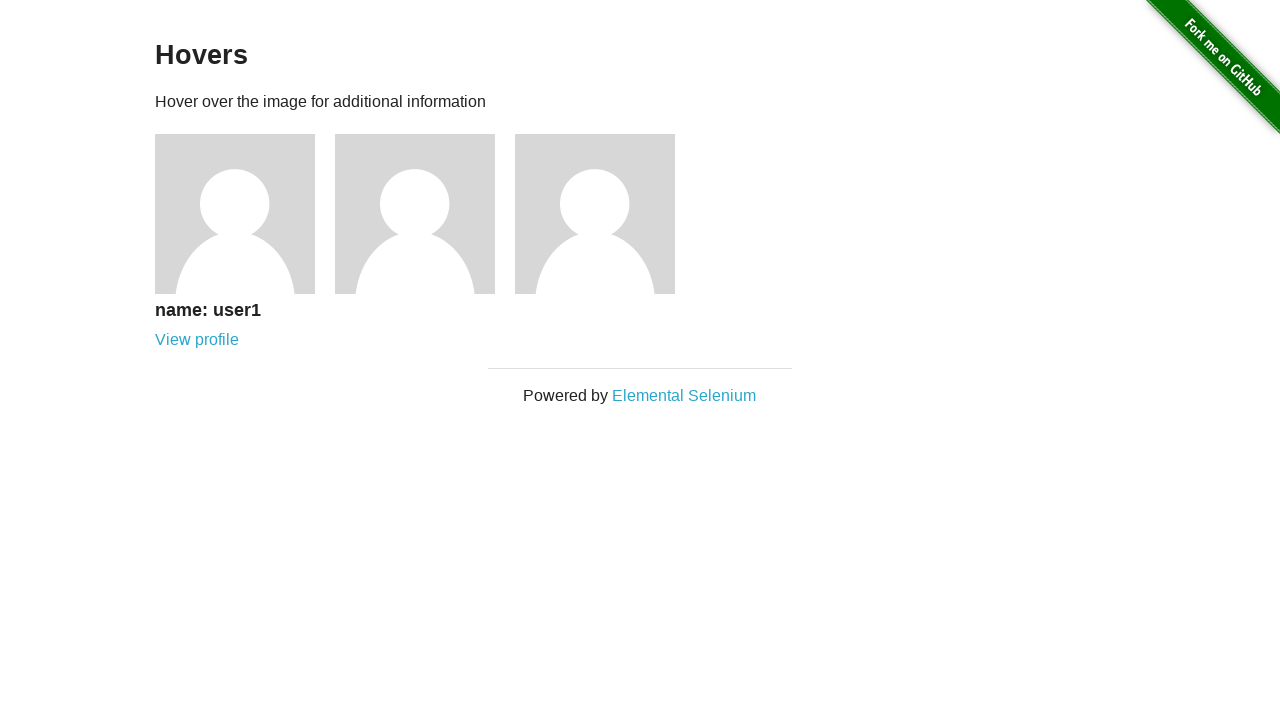